Tests XPath traversal techniques by locating elements using sibling and parent axis navigation on a practice automation page, then verifying the elements can be found.

Starting URL: https://rahulshettyacademy.com/AutomationPractice/

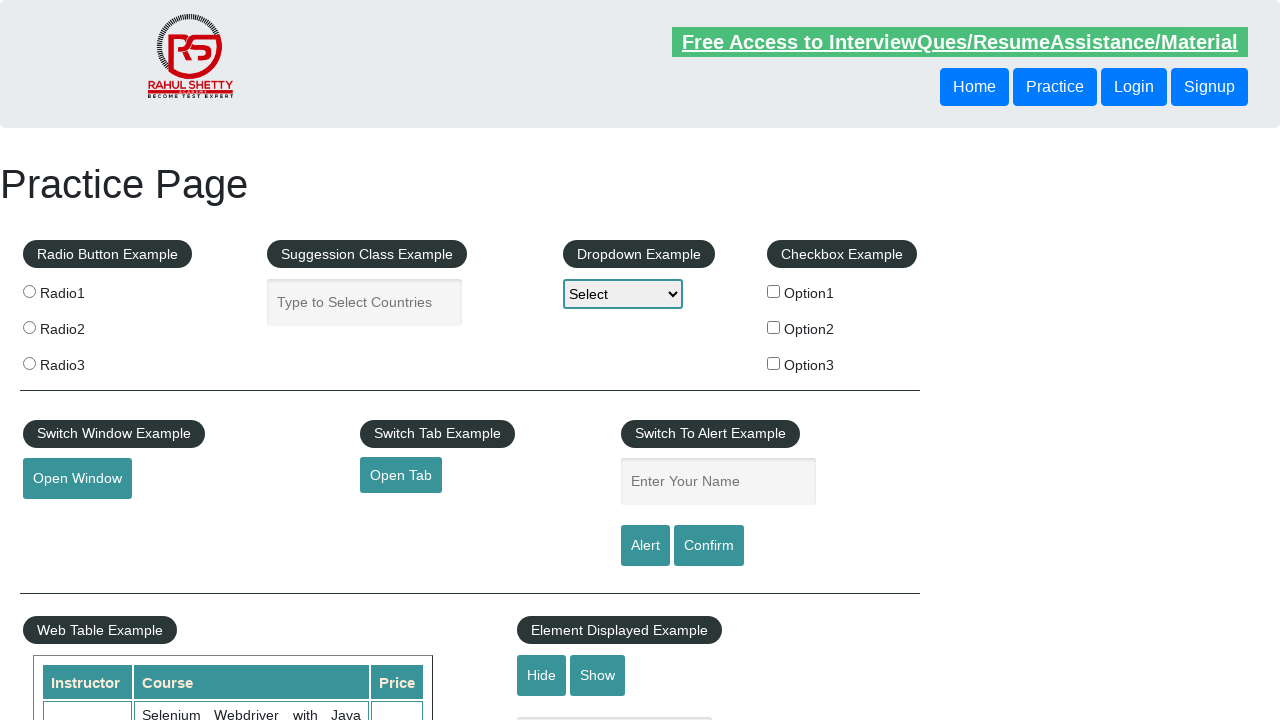

Navigated to Rahul Shetty Academy automation practice page
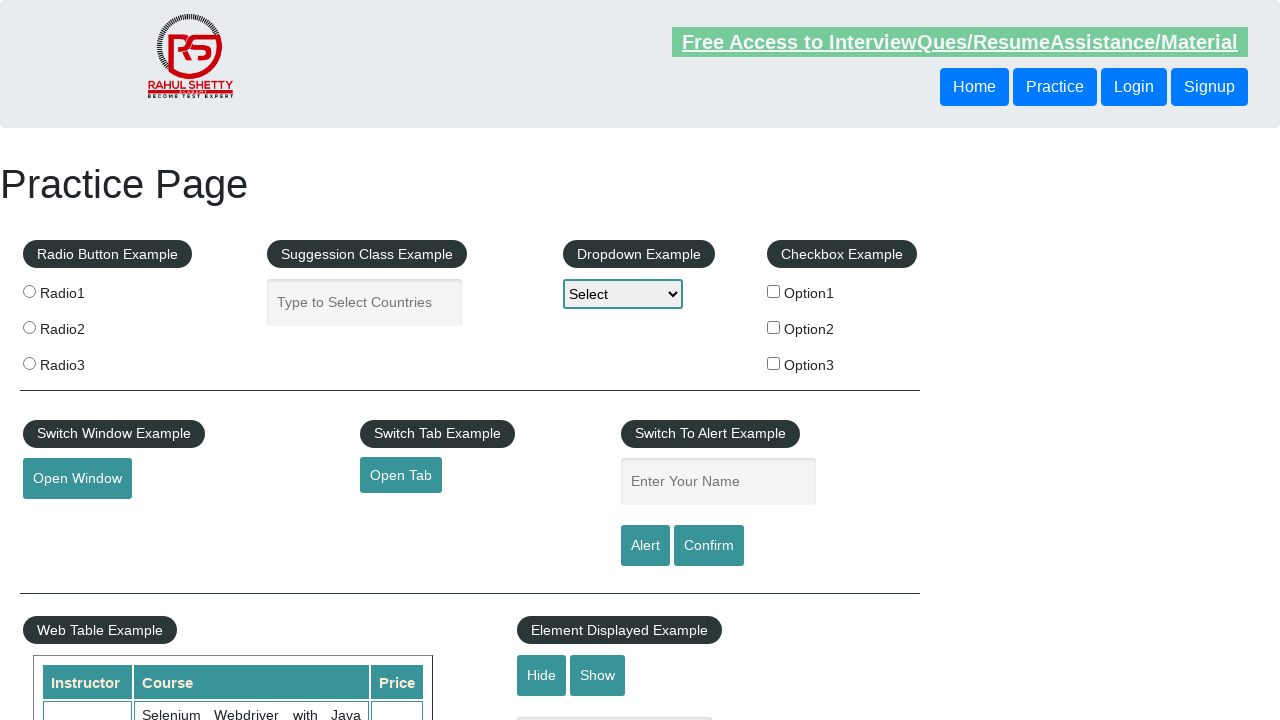

Located sibling button element using XPath following-sibling axis
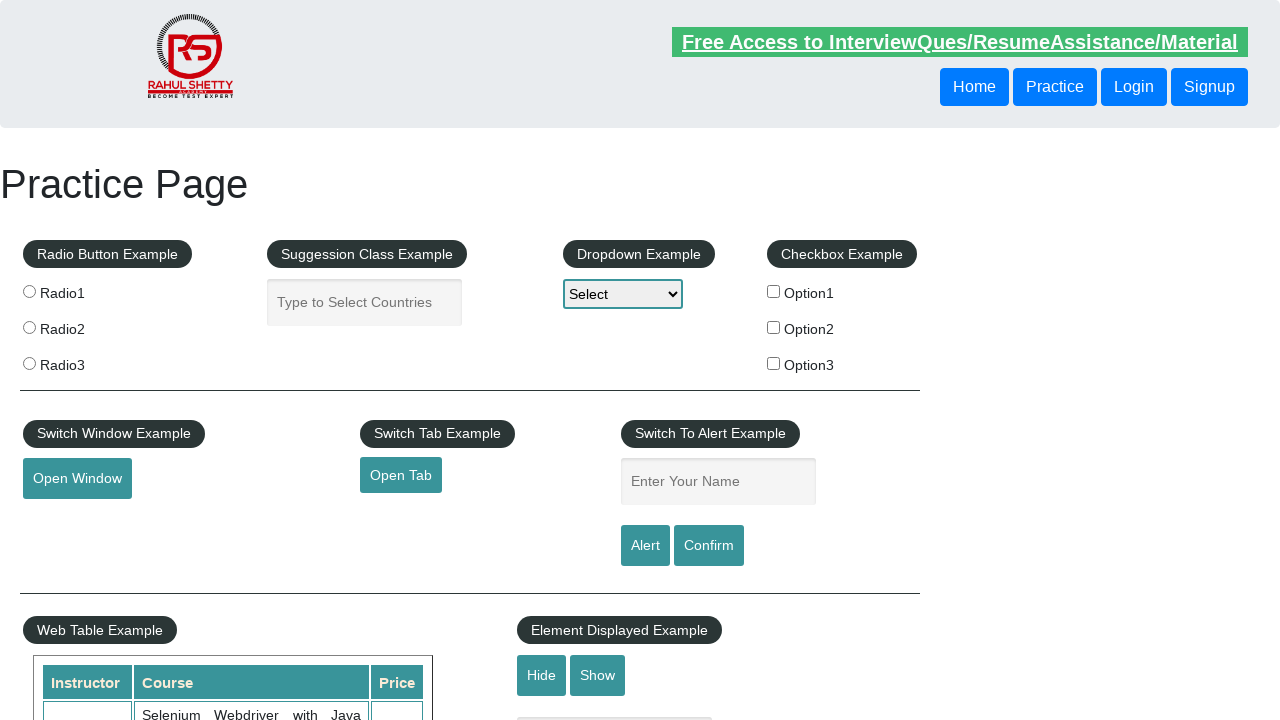

Sibling button element is visible
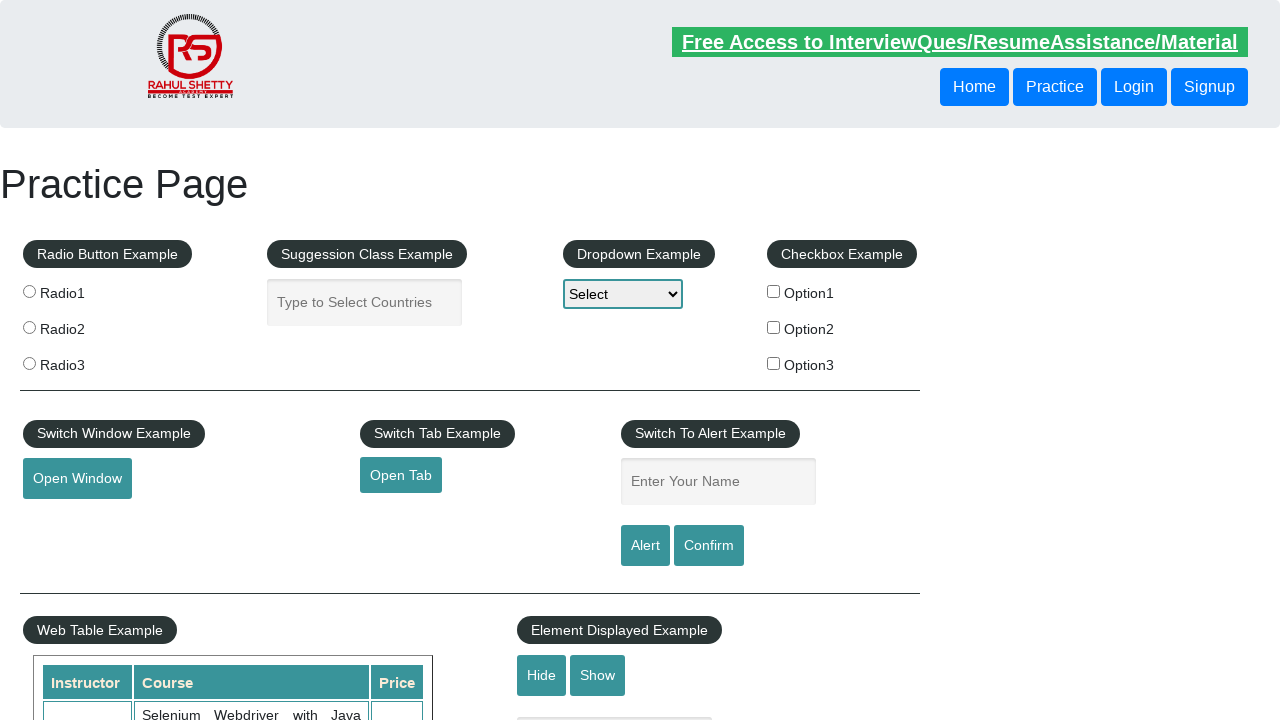

Retrieved sibling button text content: 'Login'
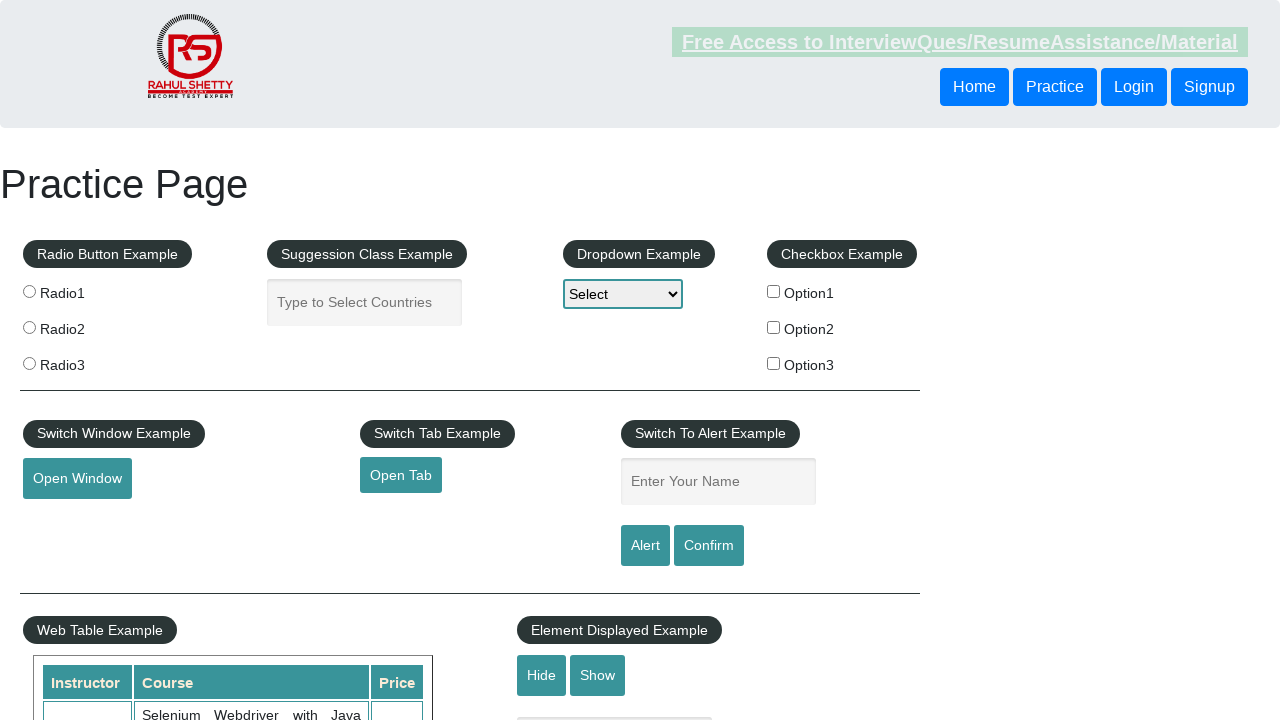

Located parent link element using XPath parent axis traversal
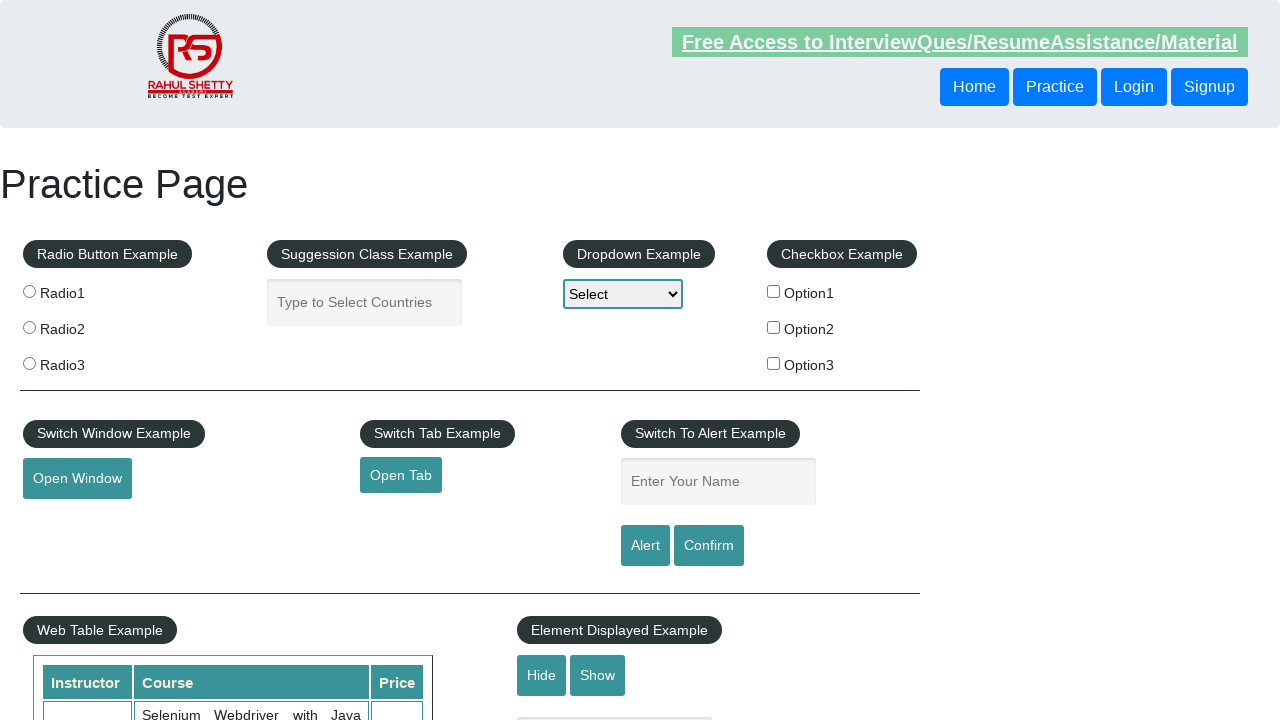

Parent link element is visible
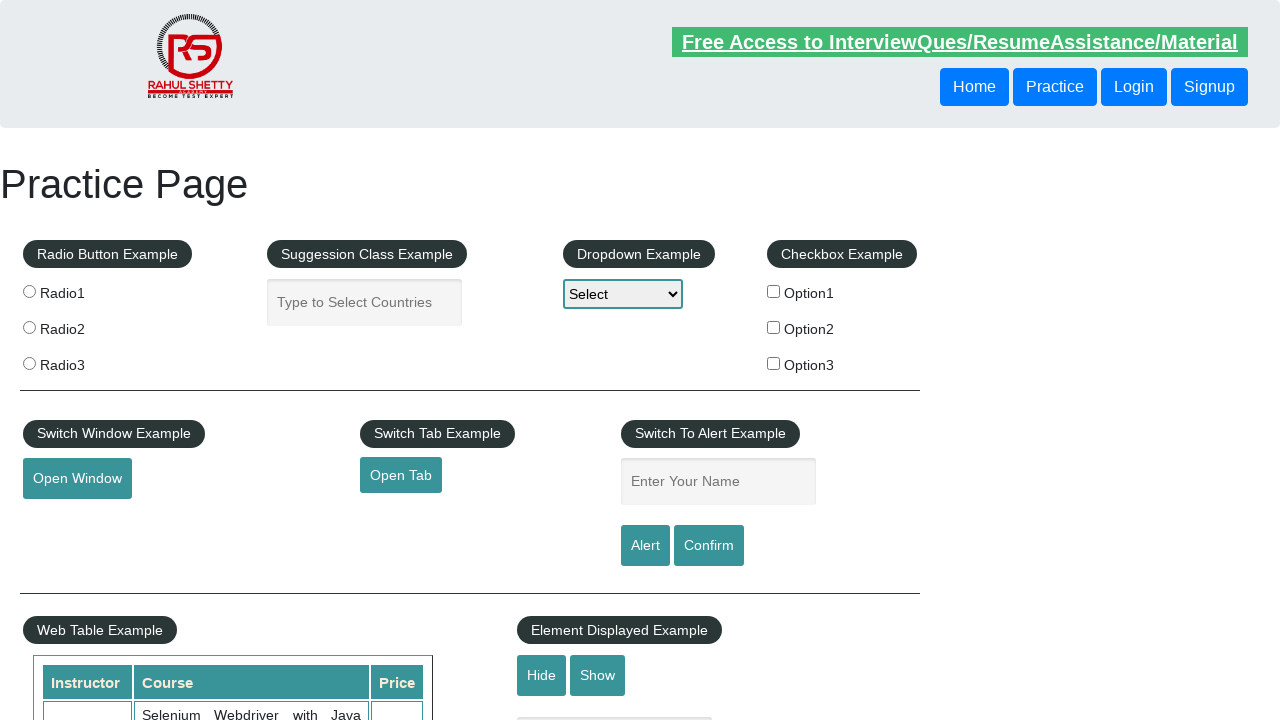

Retrieved parent link text content: 'Free Access to InterviewQues/ResumeAssistance/Material'
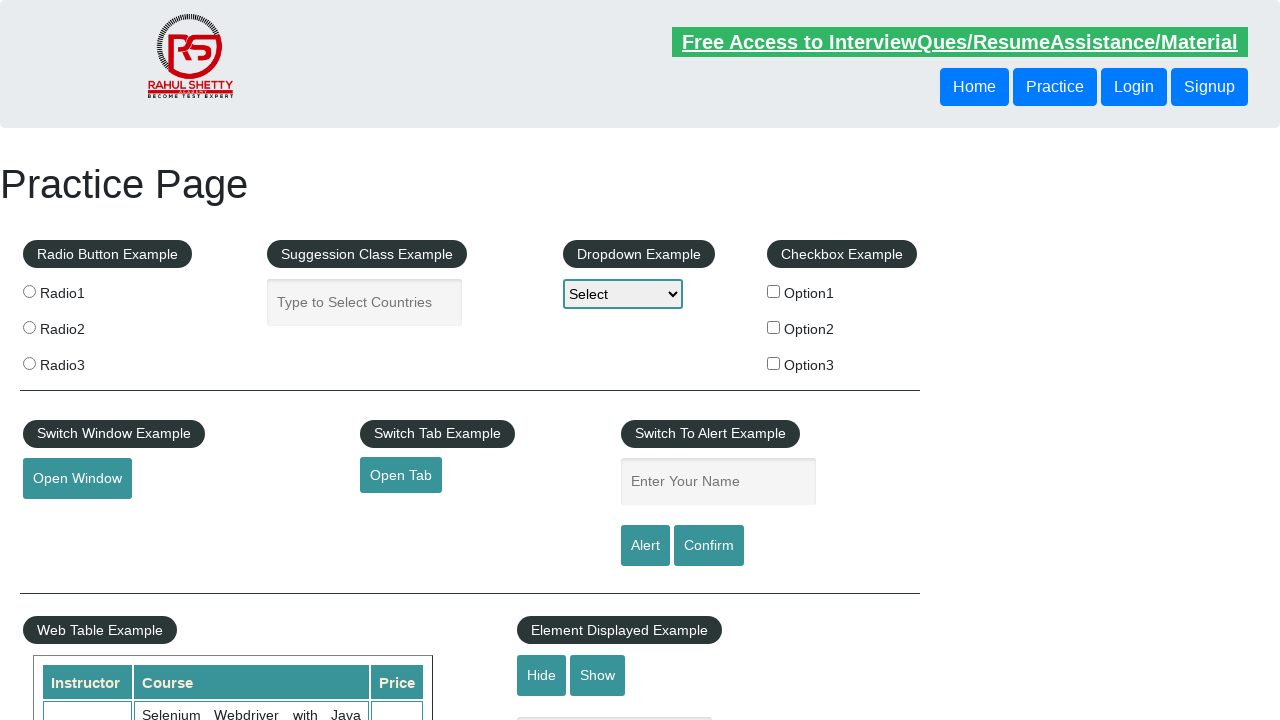

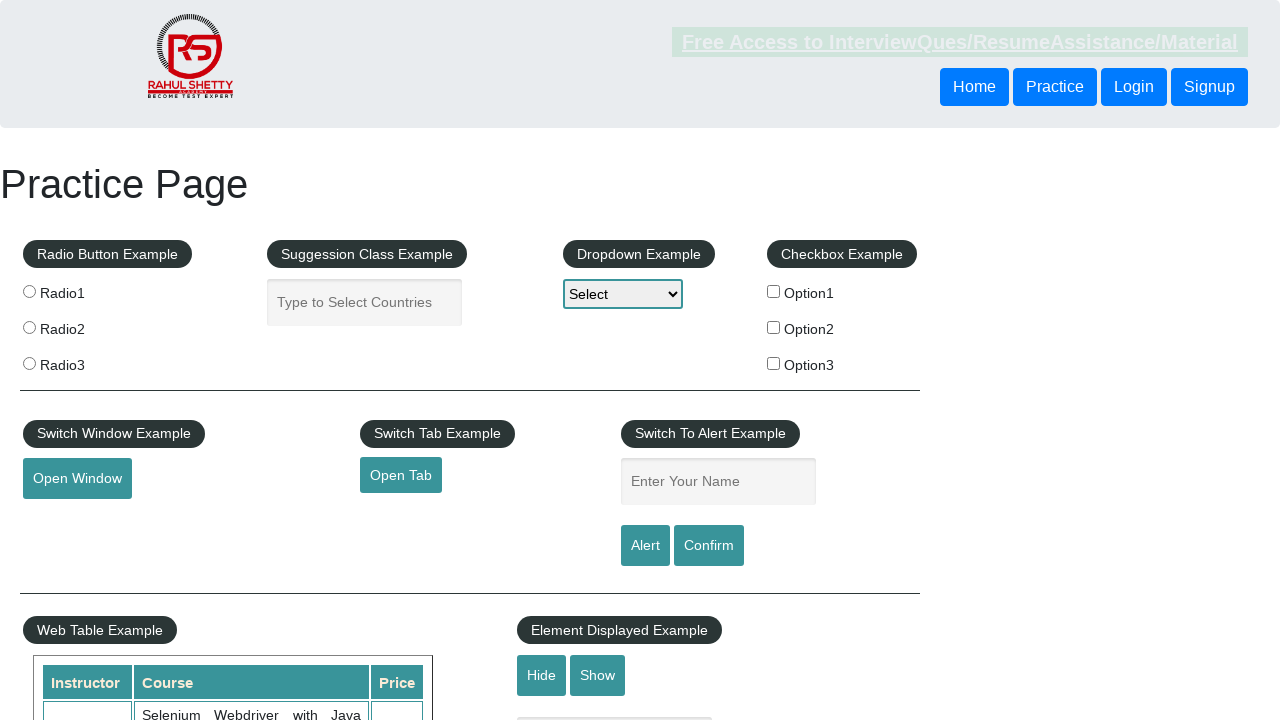